Opens the main page, clicks on a web form button, and verifies the form page header

Starting URL: https://bonigarcia.dev/selenium-webdriver-java/

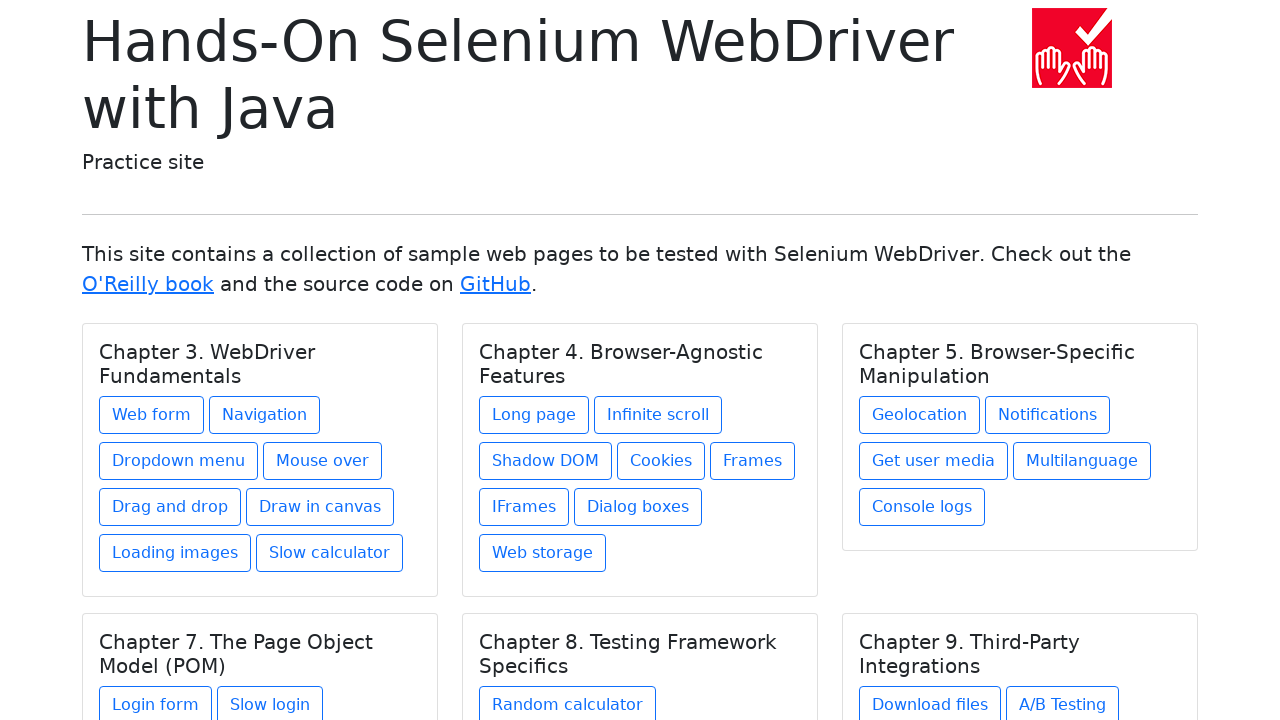

Navigated to main page
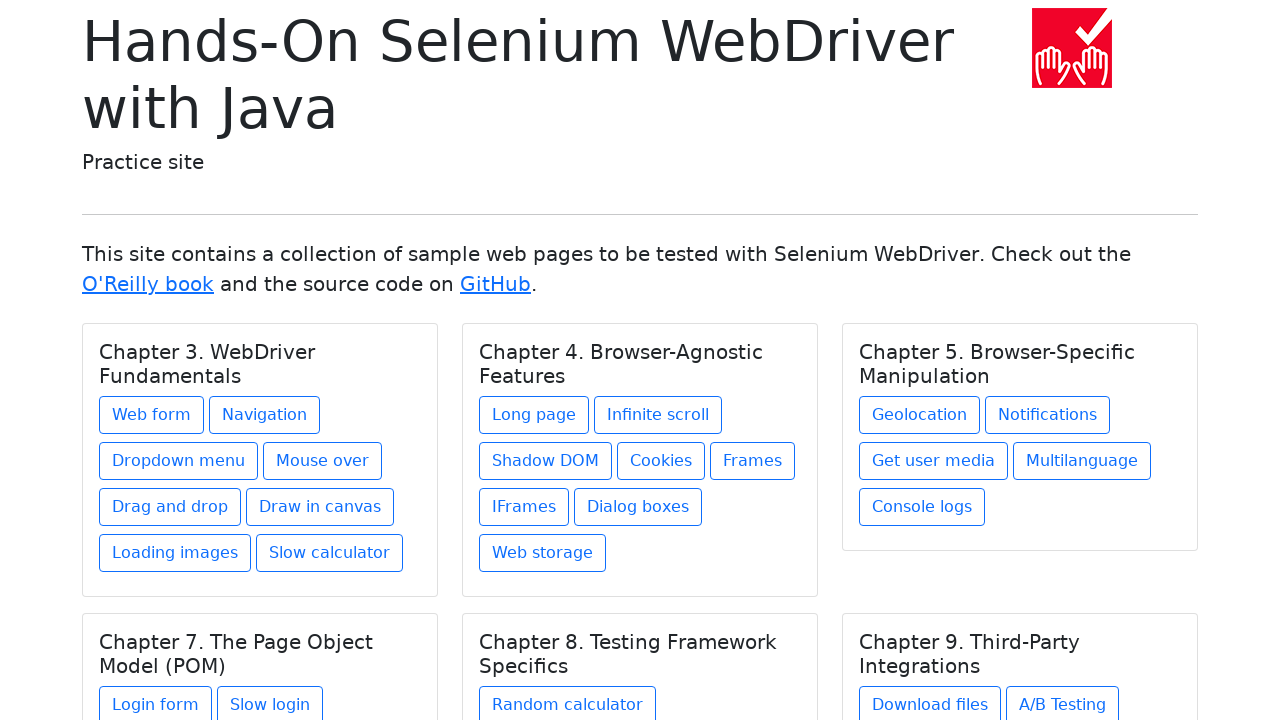

Clicked on web form button at (152, 415) on xpath=//div[@class = 'card-body']//a[contains(@class, 'btn')]
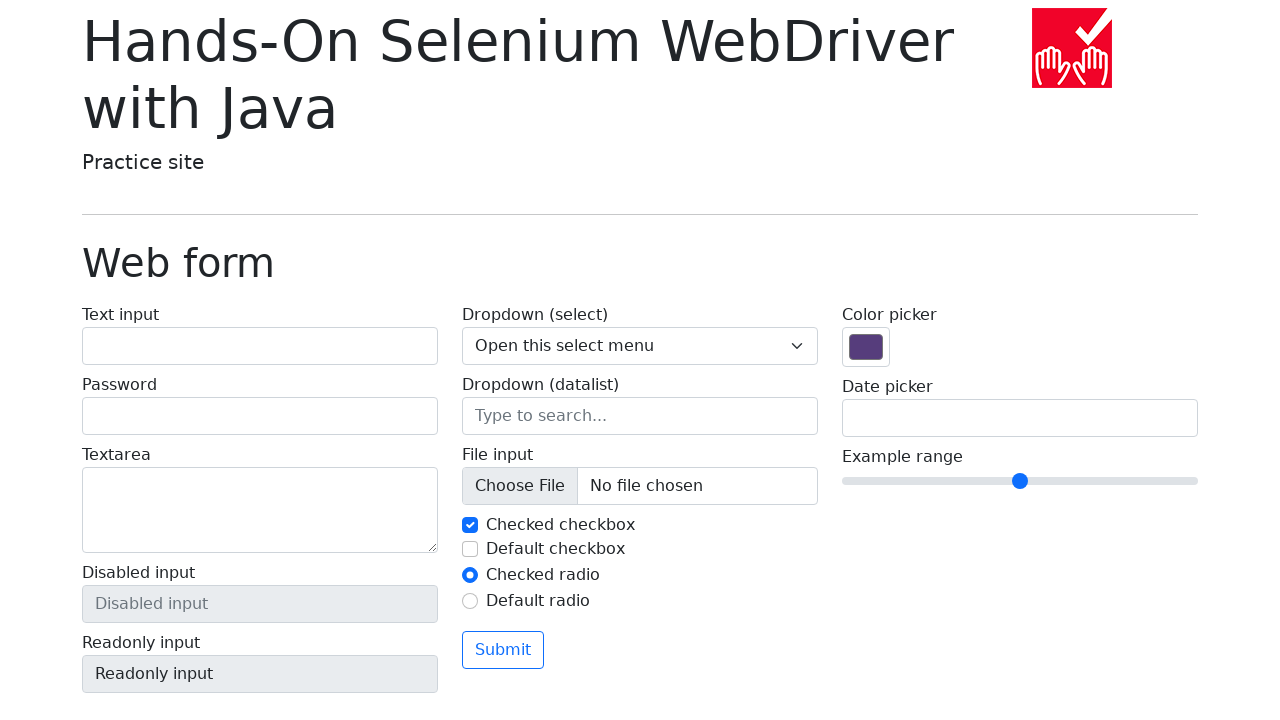

Form page header loaded
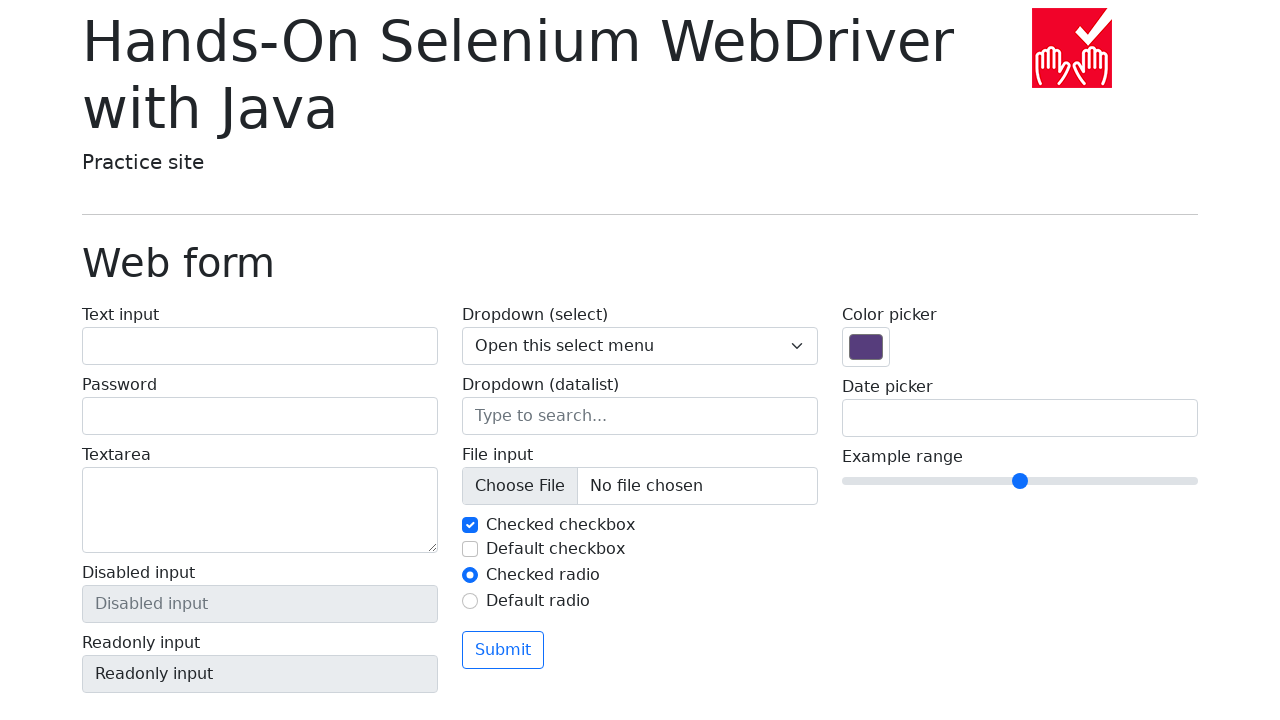

Verified form page header contains 'Web form'
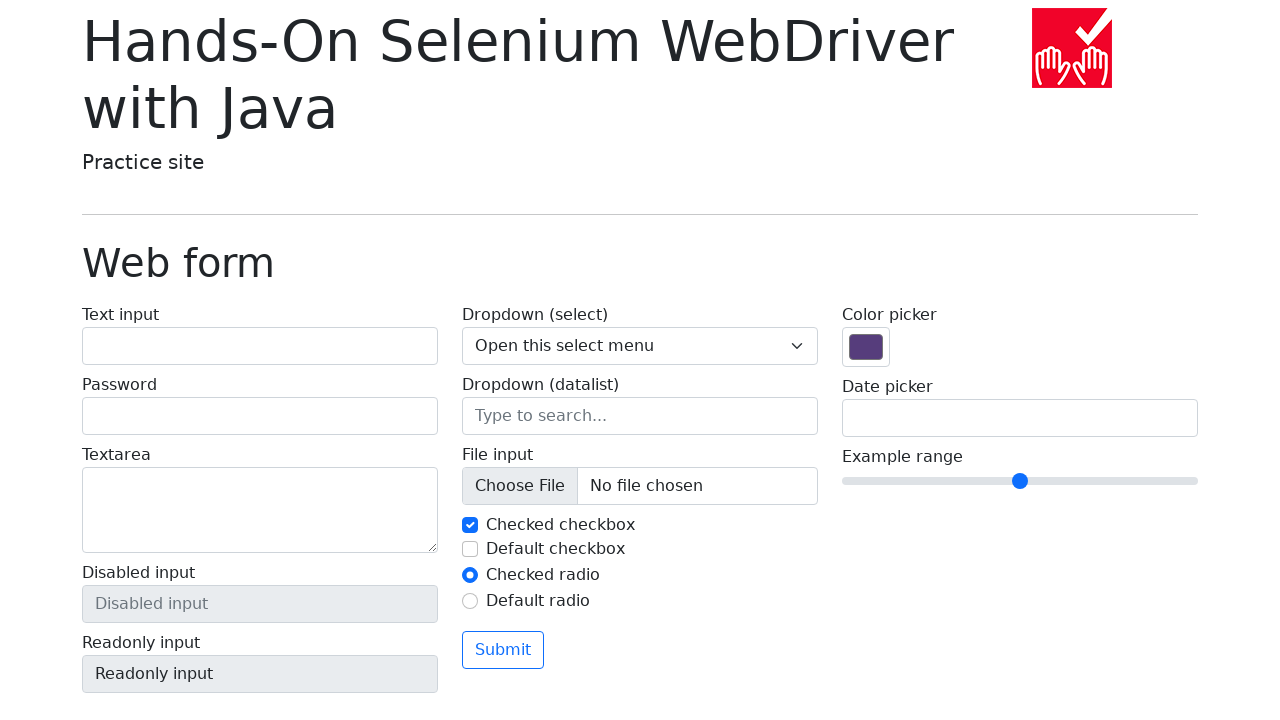

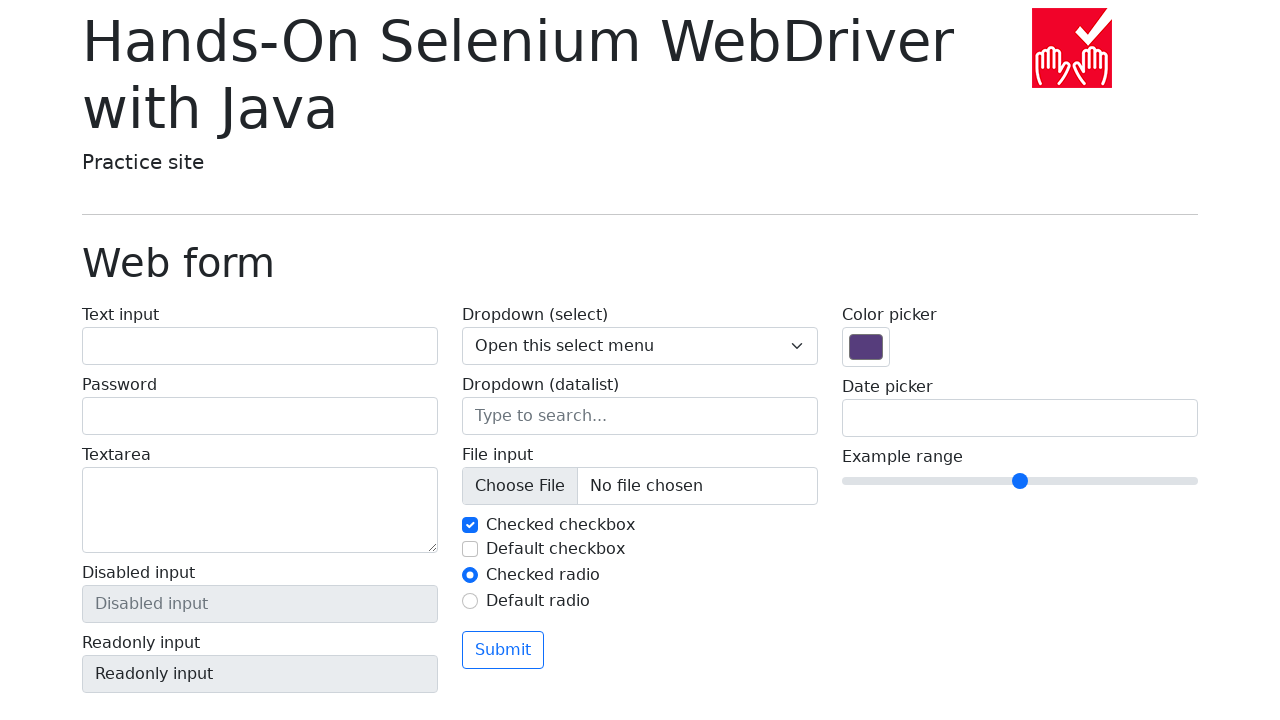